Demonstrates drag-and-drop action by dragging element A onto element B

Starting URL: https://crossbrowsertesting.github.io/drag-and-drop

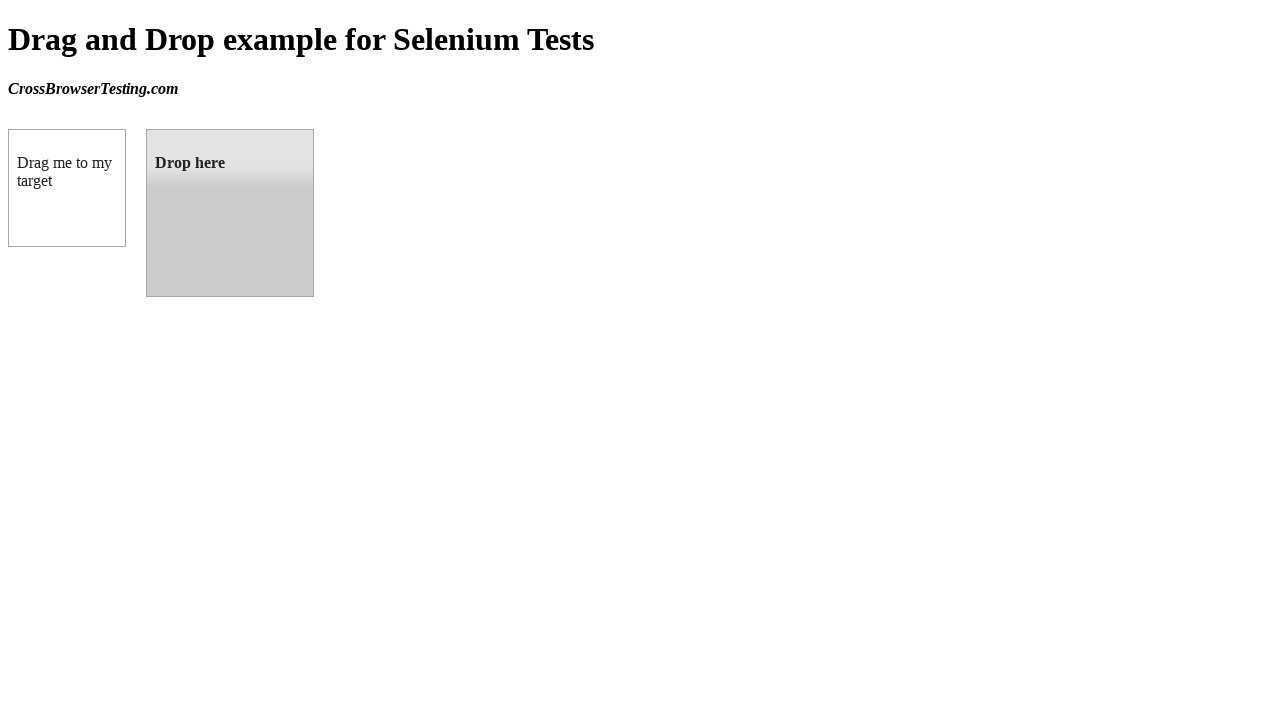

Navigated to drag-and-drop demo page
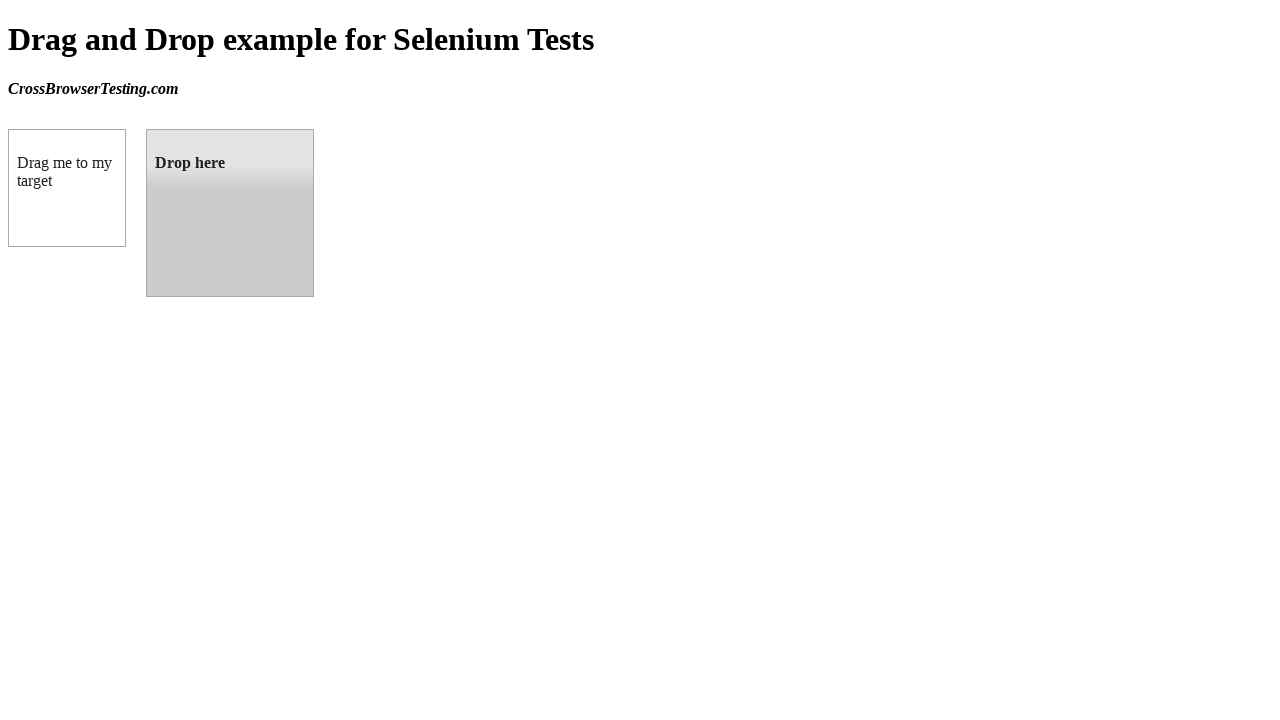

Located draggable element A
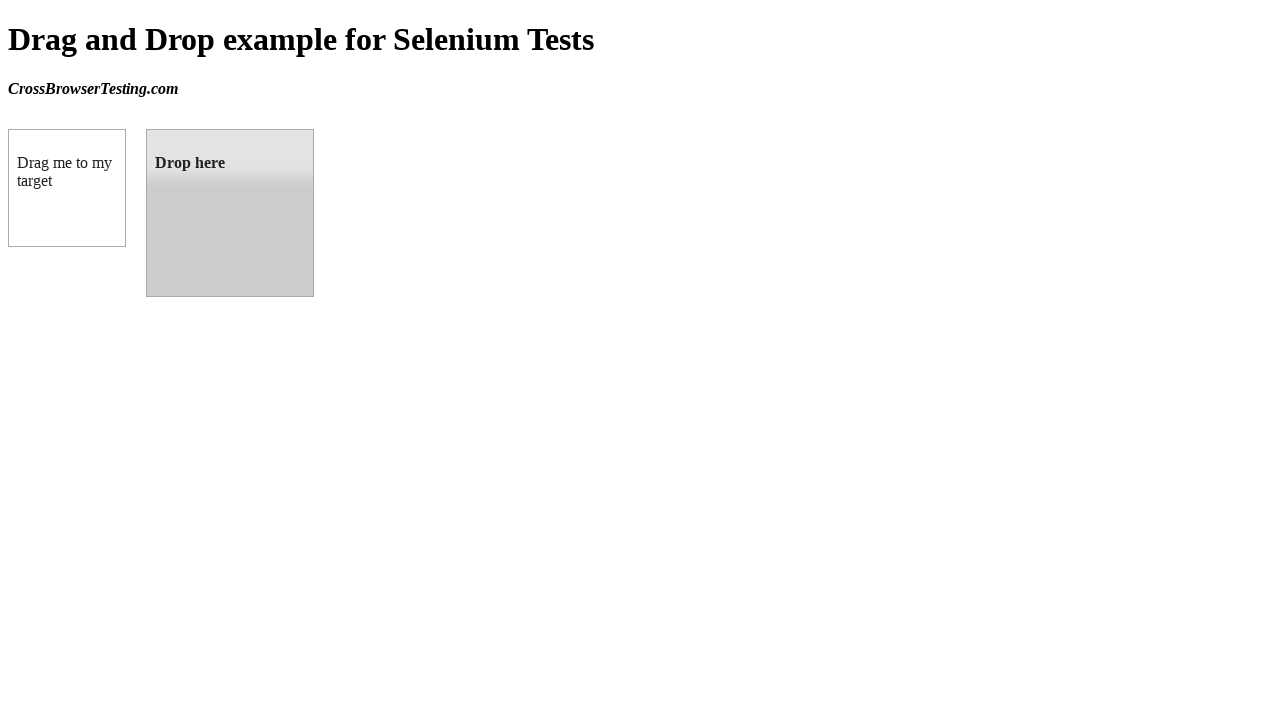

Located droppable element B
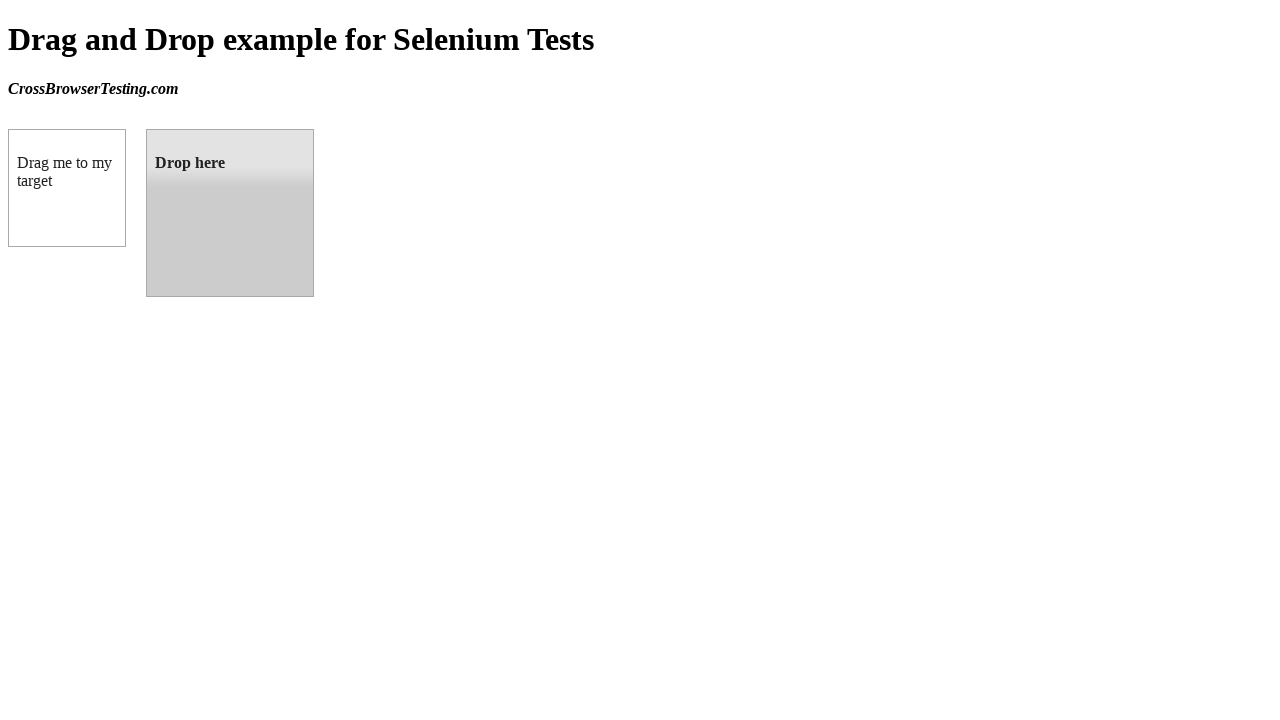

Dragged element A onto element B at (230, 213)
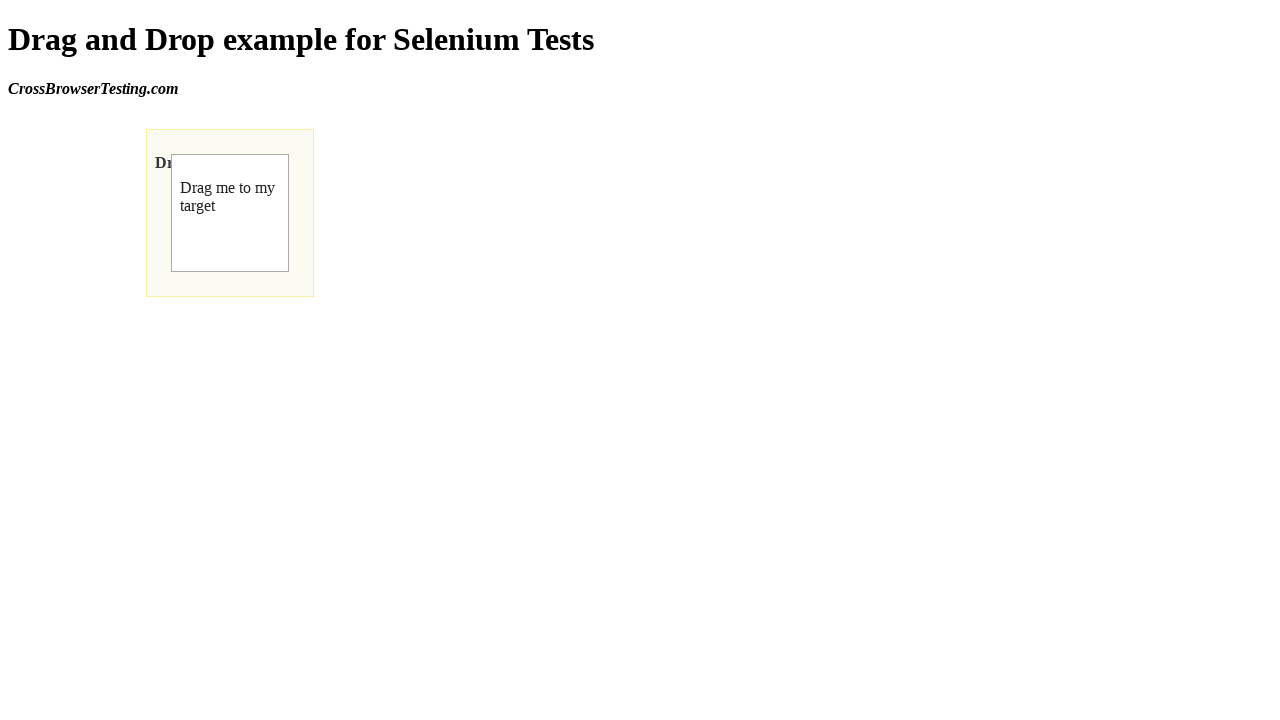

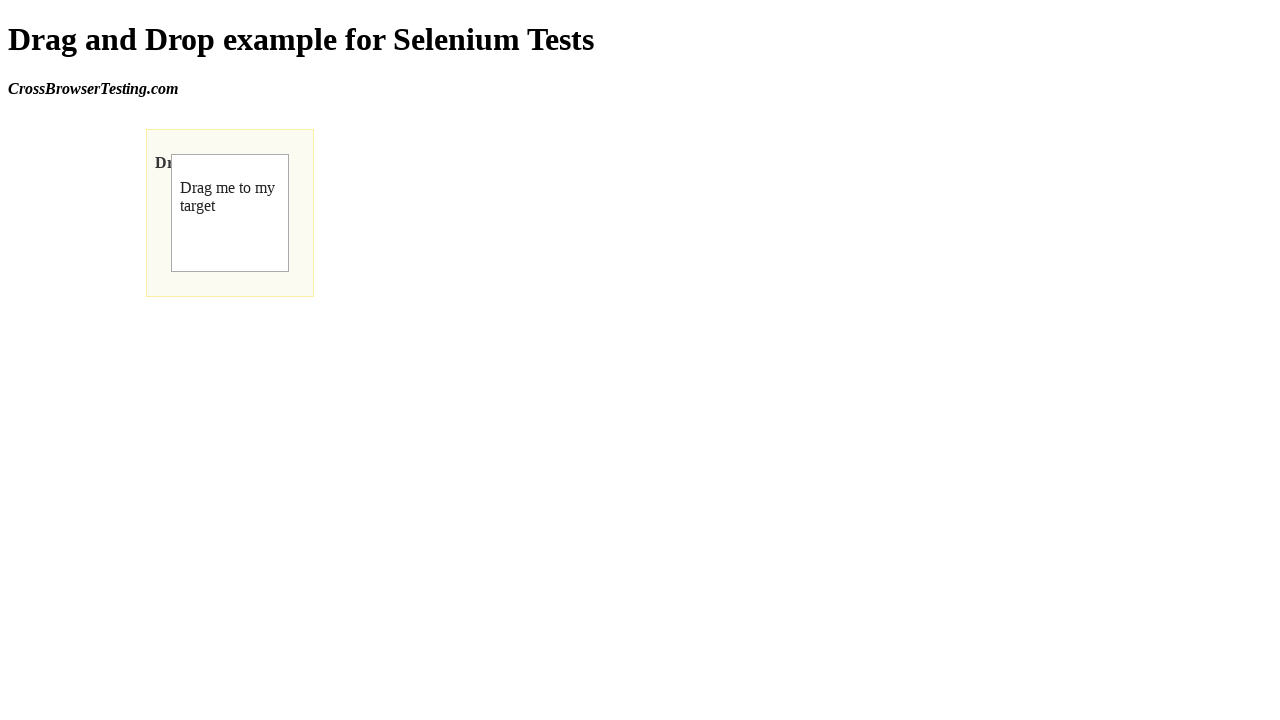